Tests network waiting with a predicate function to verify response URL, status, and method before checking the success message

Starting URL: http://uitestingplayground.com/ajax

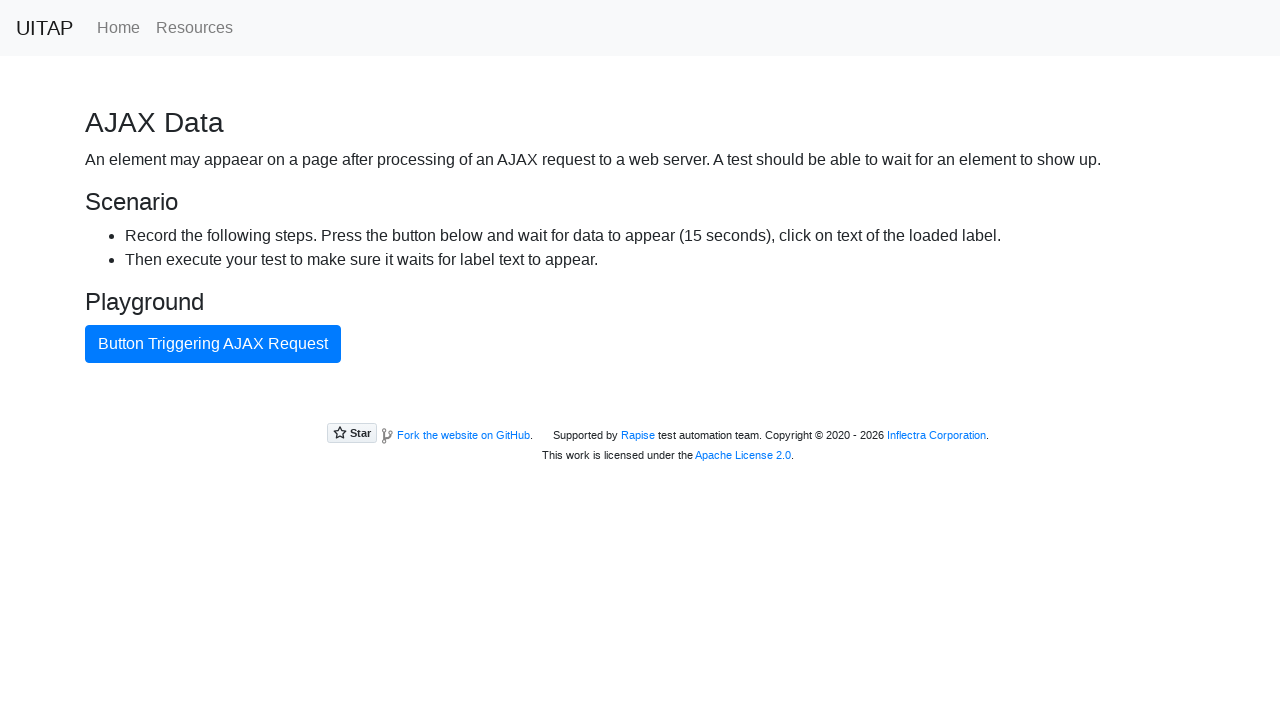

Clicked AJAX button and waited for GET response to ajaxdata with status 200 at (213, 344) on internal:role=button[name="Button Triggering AJAX Request"i]
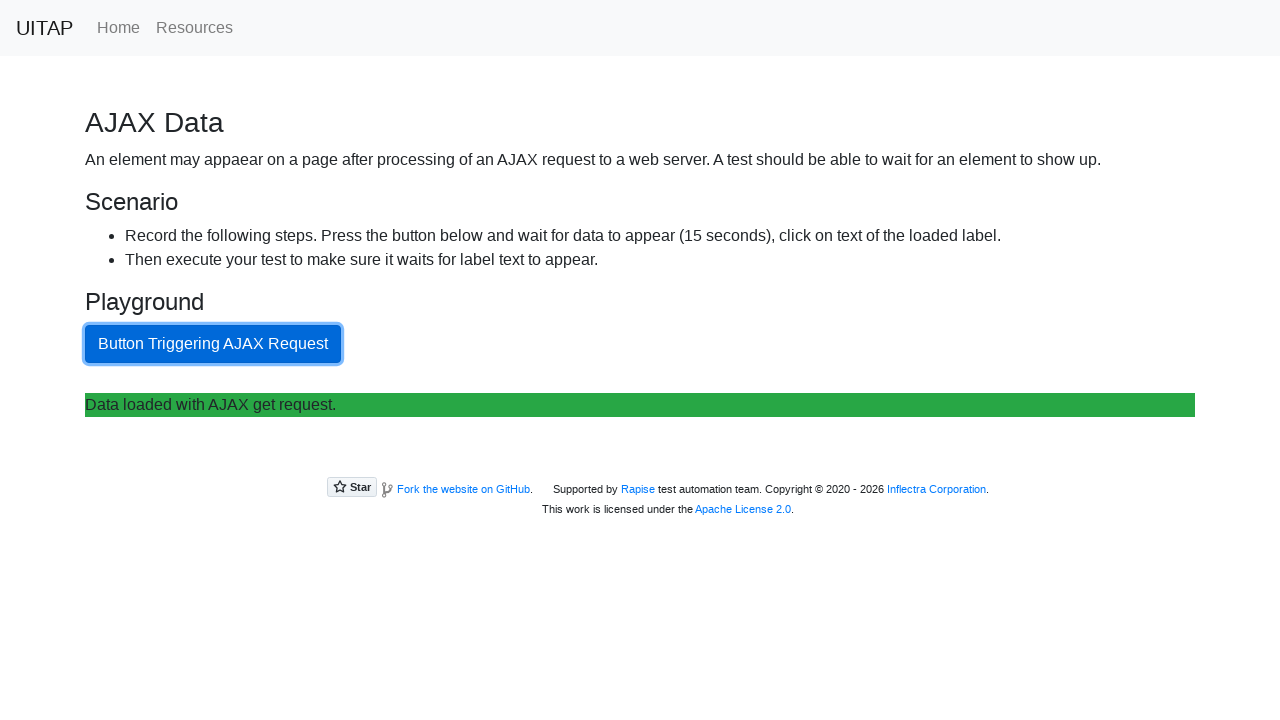

Located success message element with class bg-success
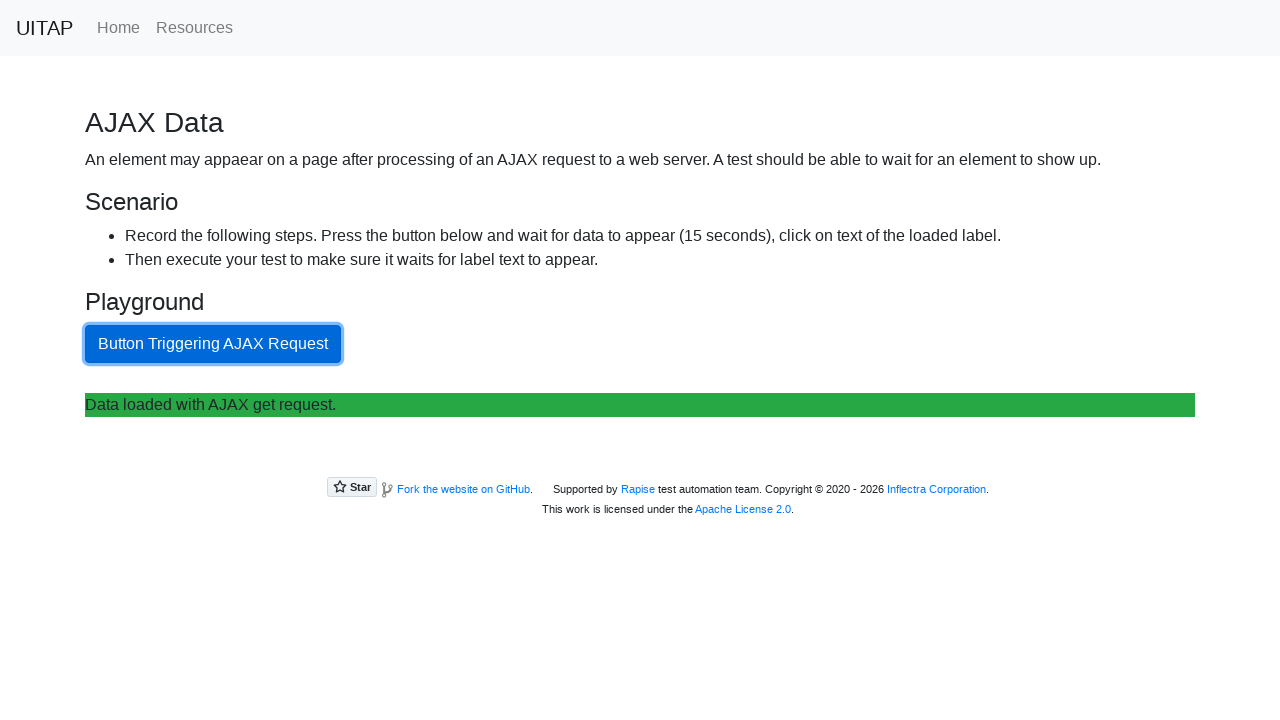

Verified success message text: 'Data loaded with AJAX get request.'
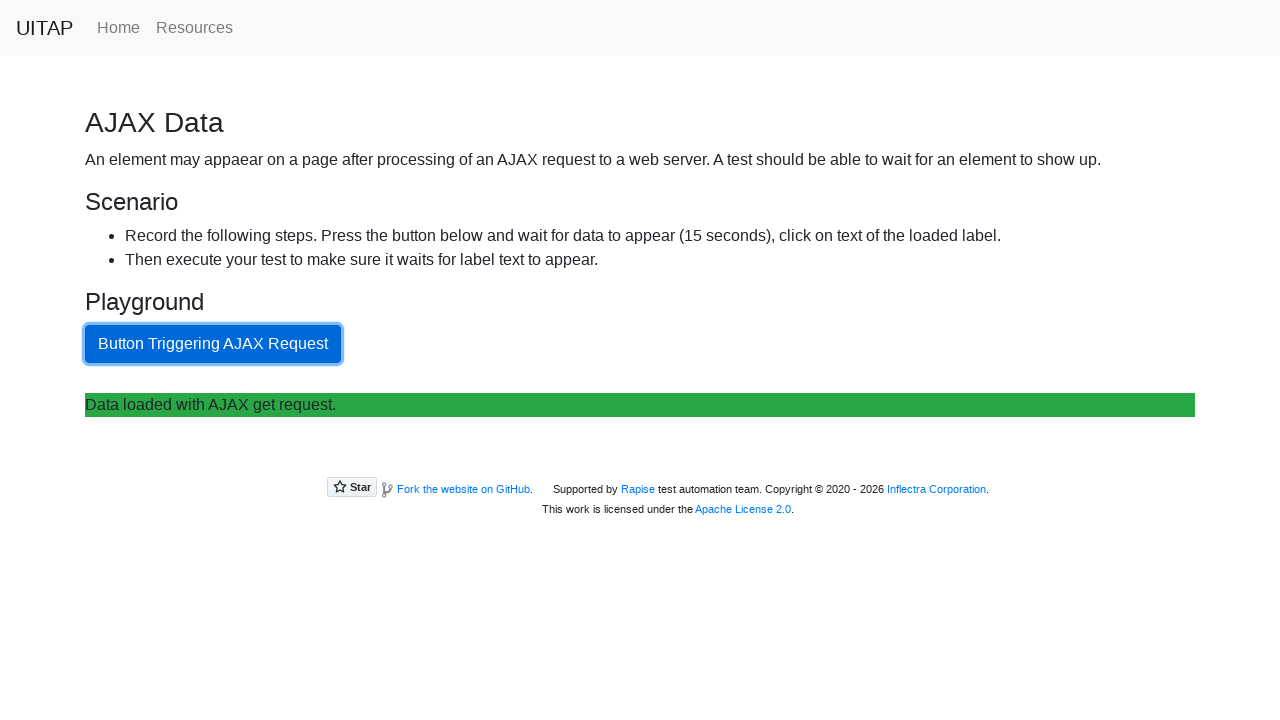

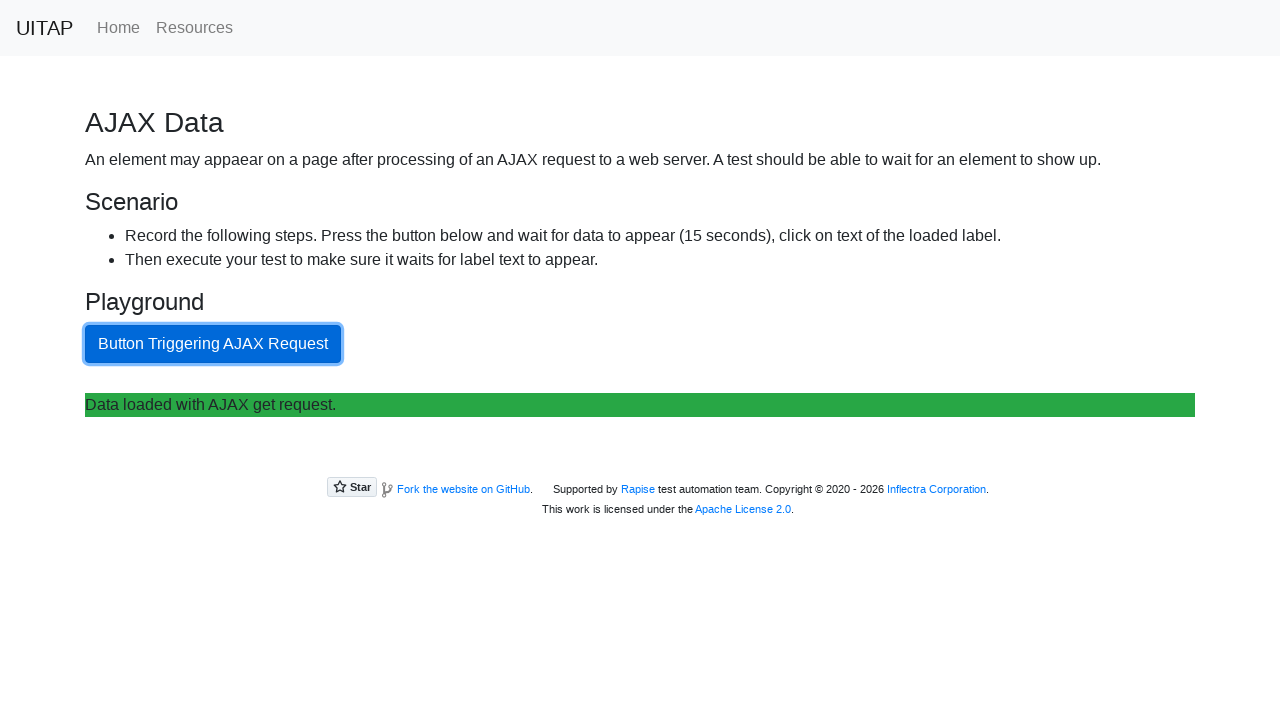